Tests that entering a wrong password displays the appropriate error message on the login form

Starting URL: https://www.saucedemo.com/

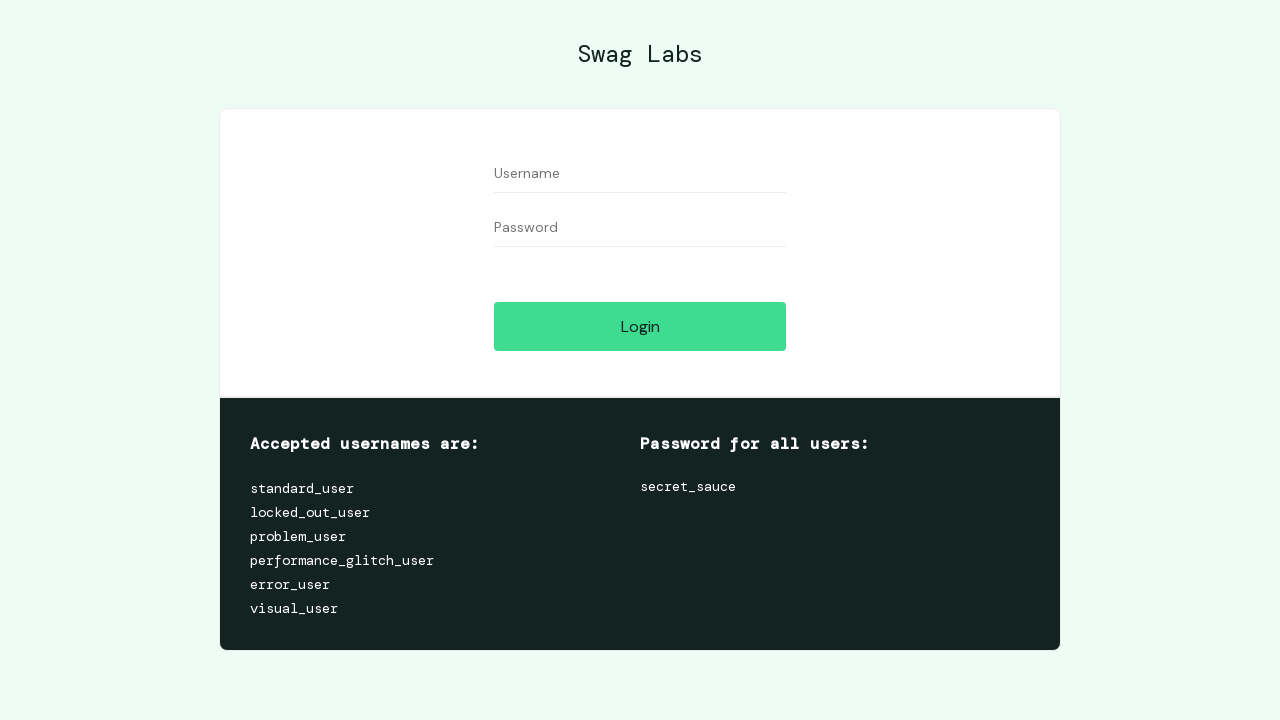

Filled username field with 'standard_user' on #user-name
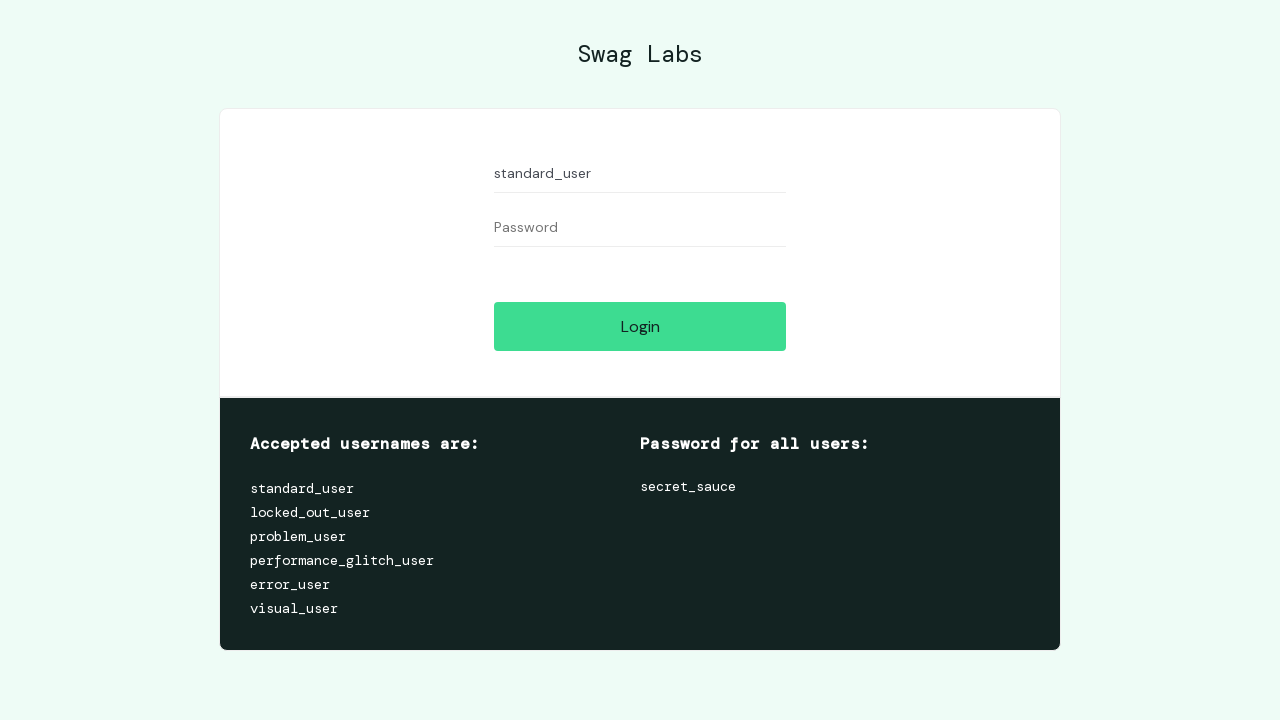

Filled password field with 'wrong_password' on #password
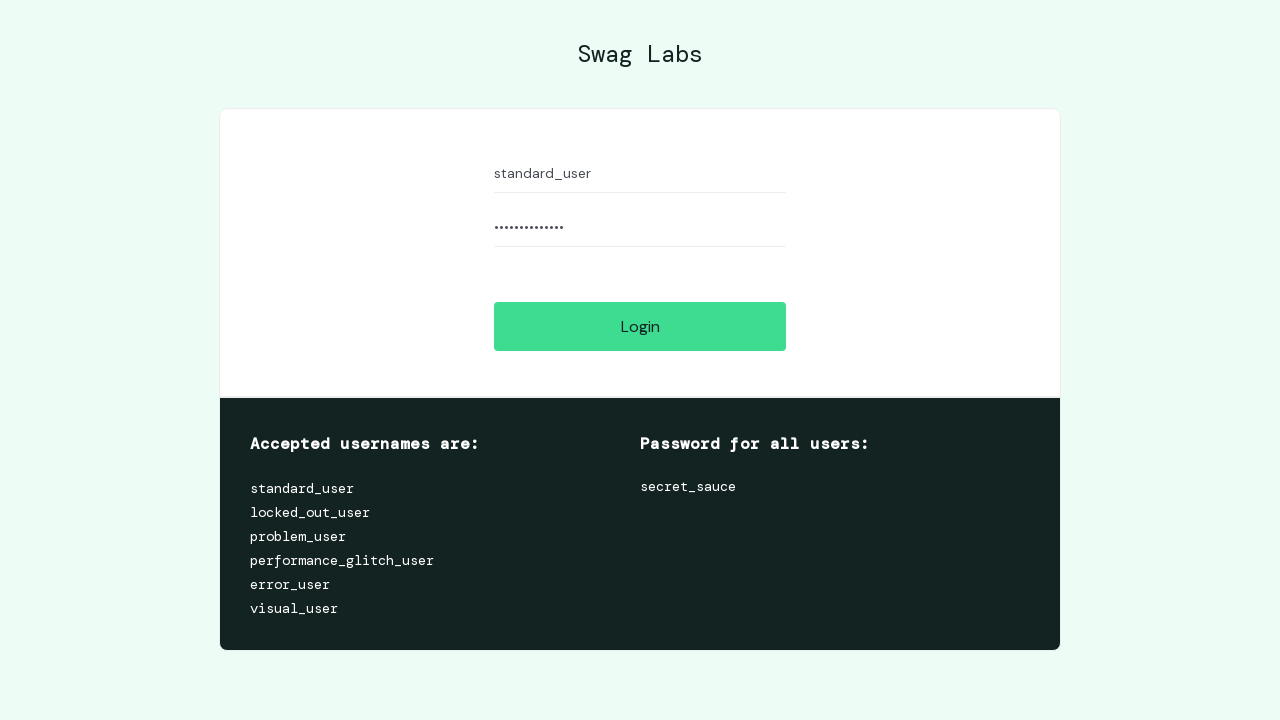

Clicked login button at (640, 326) on #login-button
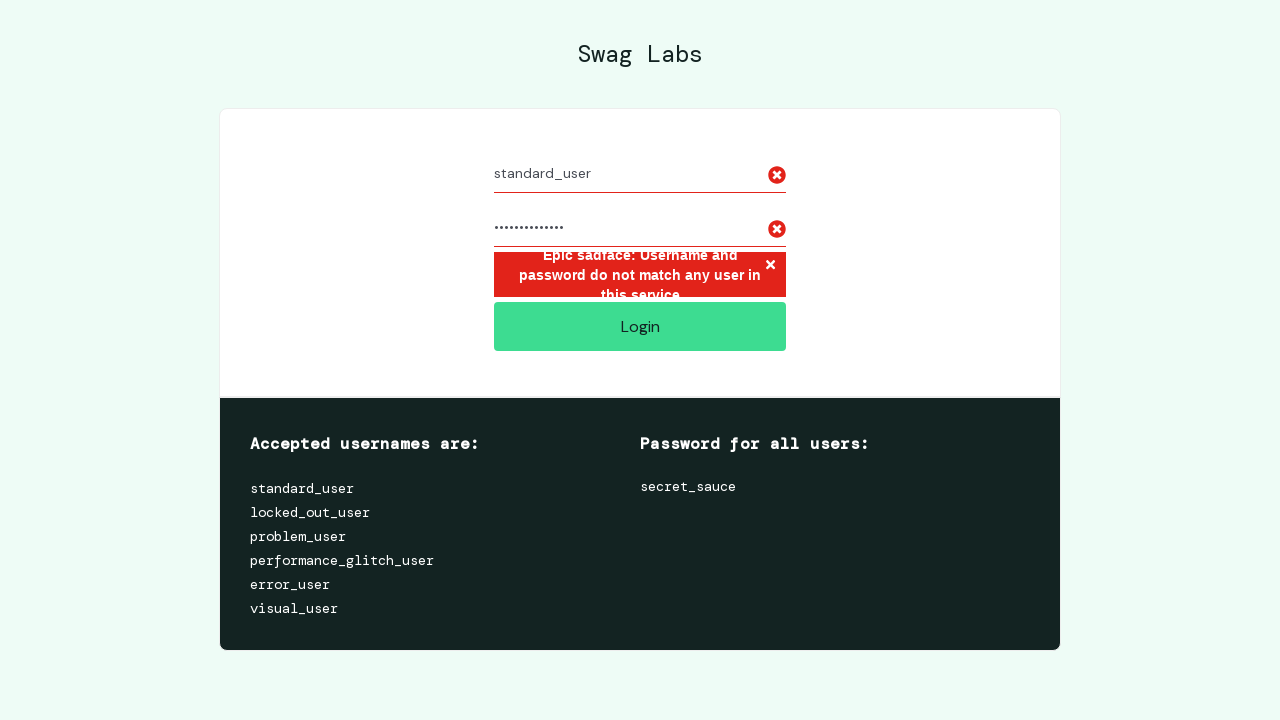

Error message container appeared on login form
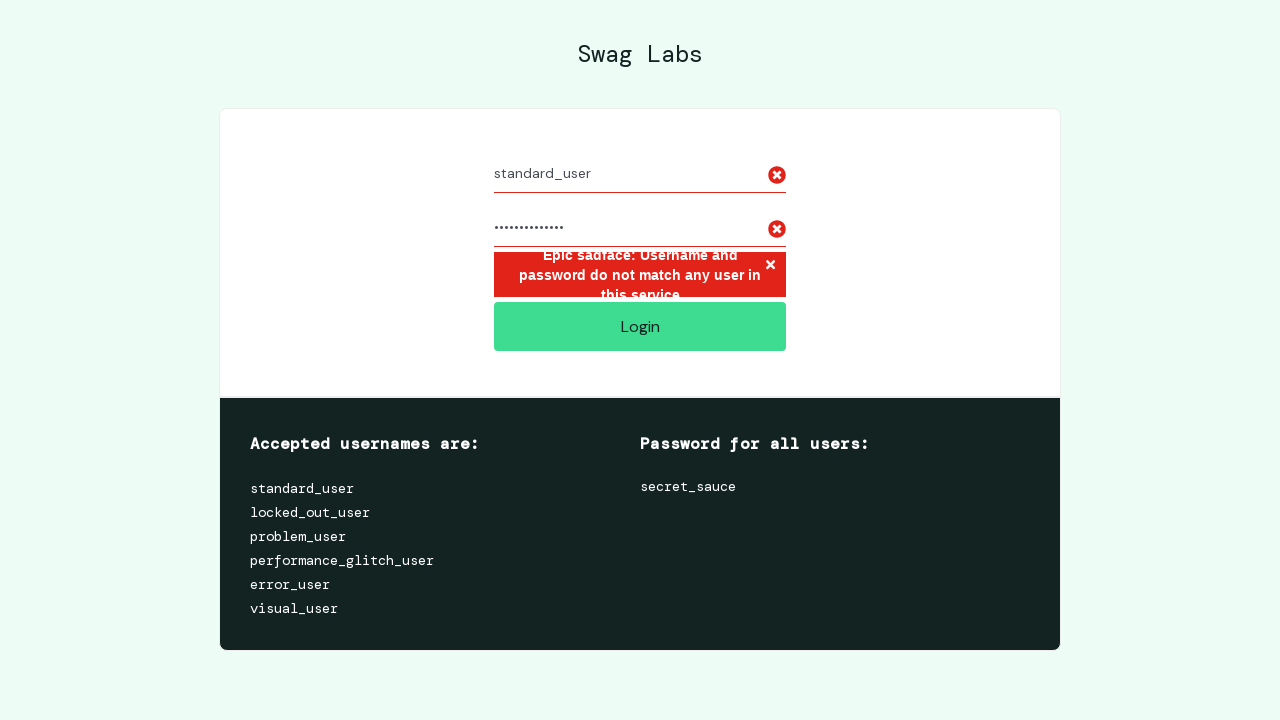

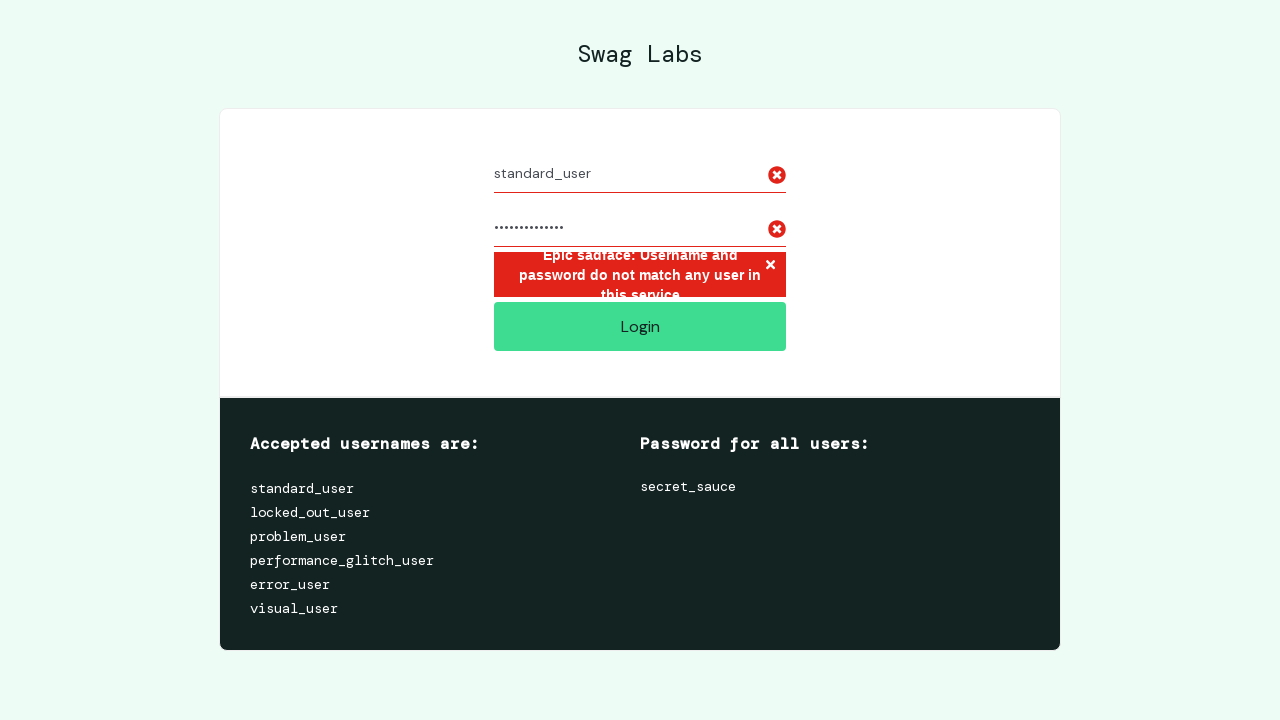